Tests that completed items are removed when Clear completed button is clicked

Starting URL: https://demo.playwright.dev/todomvc

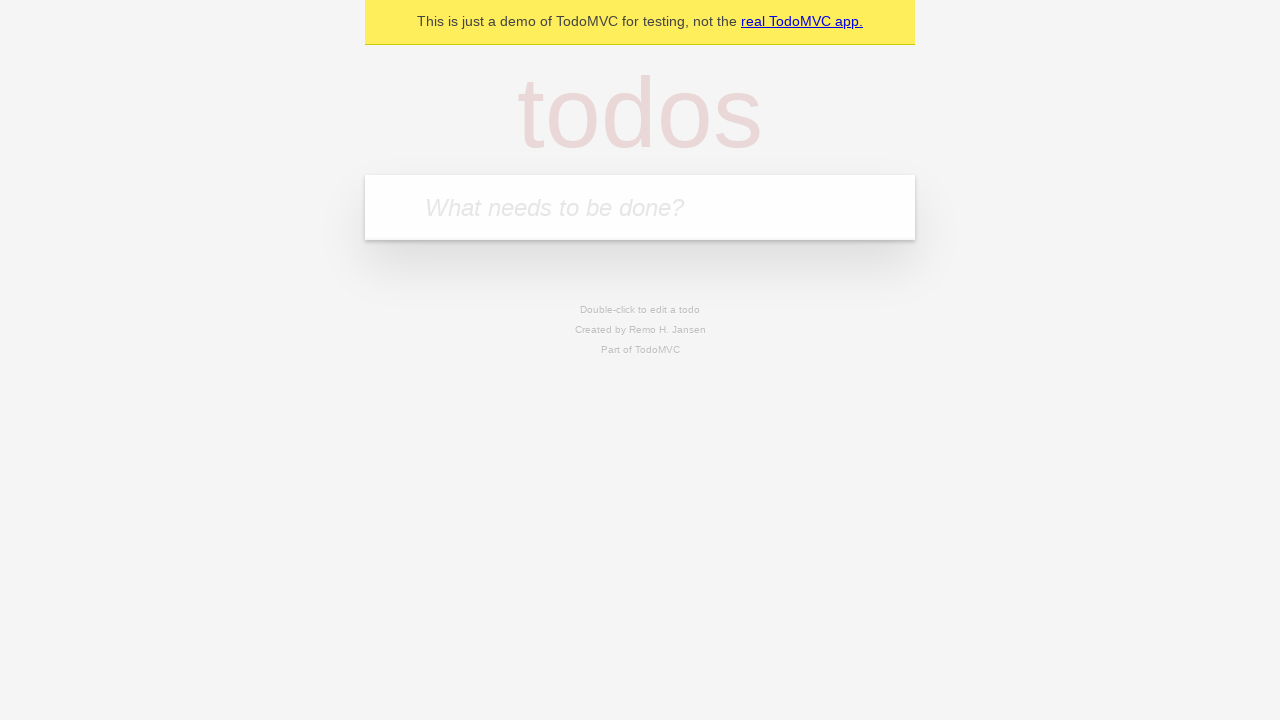

Filled input field with 'buy some cheese' on internal:attr=[placeholder="What needs to be done?"i]
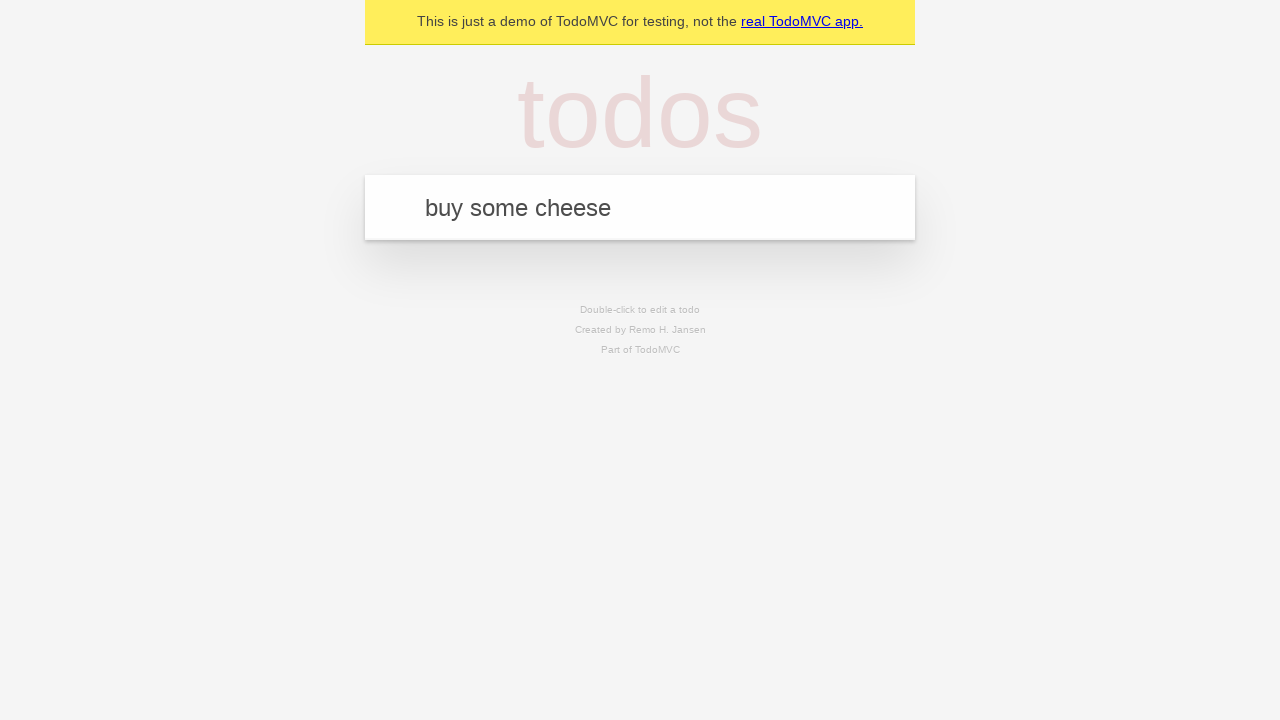

Pressed Enter to add first todo item on internal:attr=[placeholder="What needs to be done?"i]
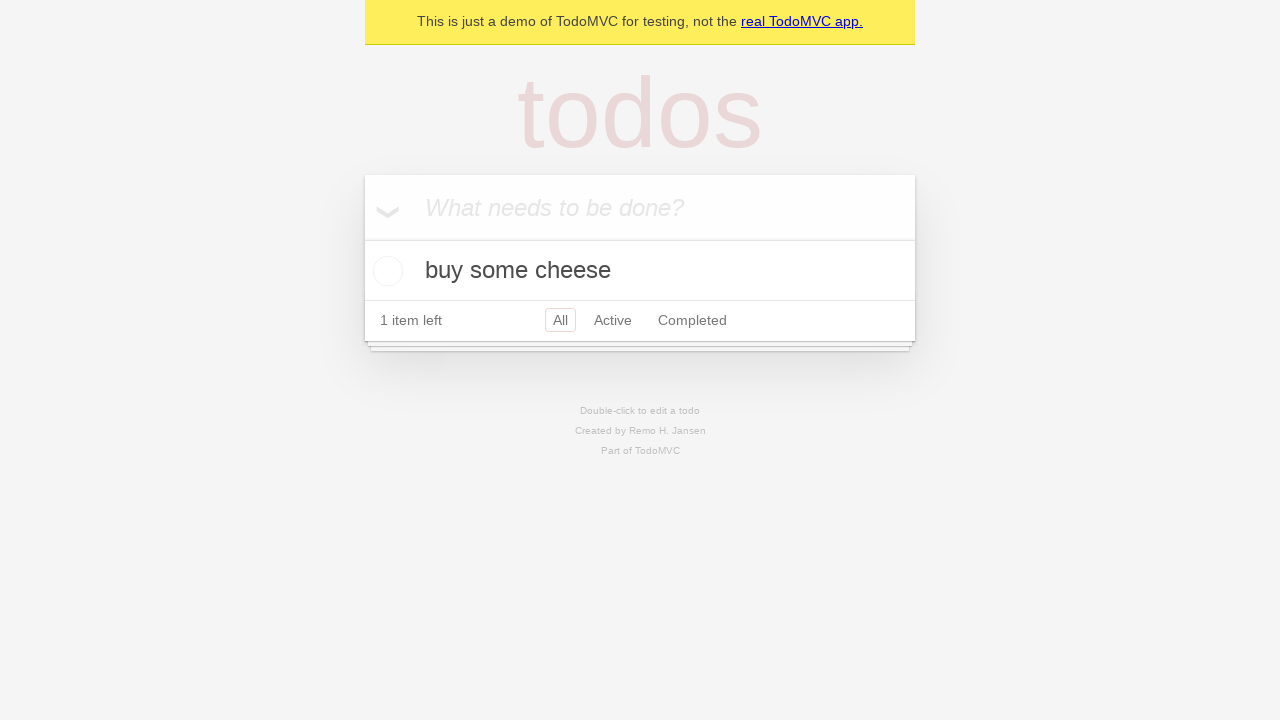

Filled input field with 'feed the cat' on internal:attr=[placeholder="What needs to be done?"i]
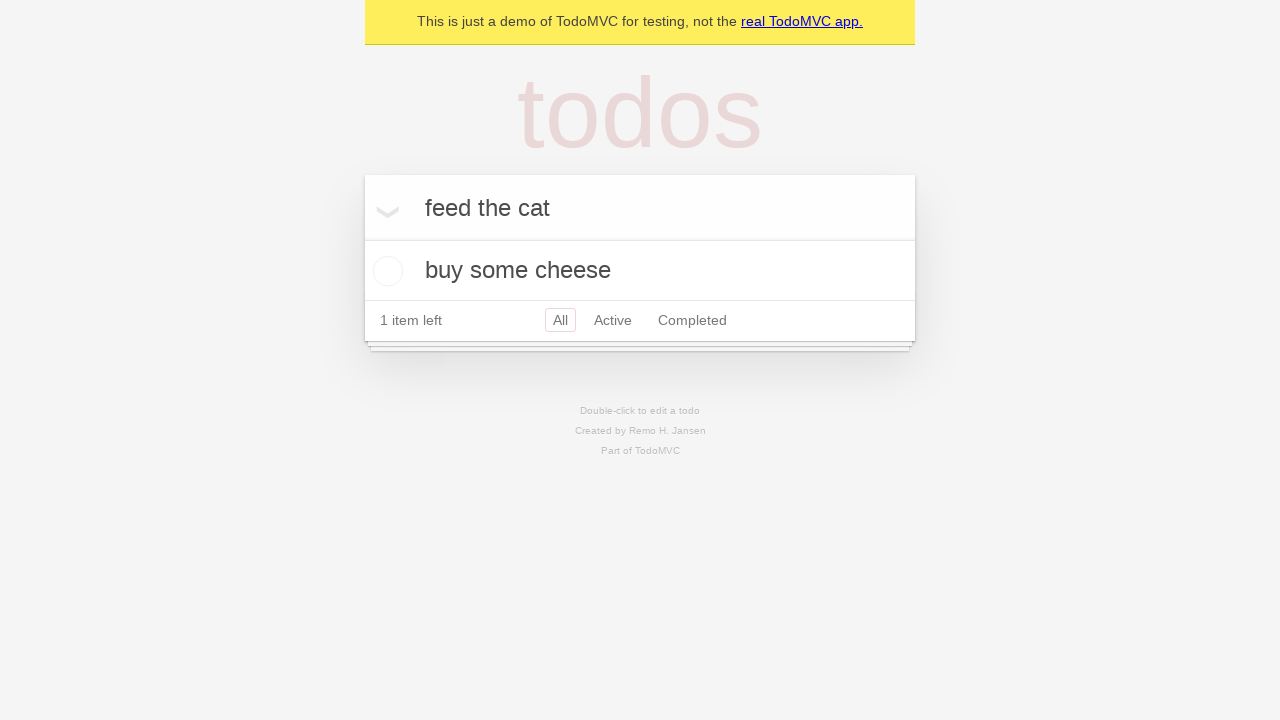

Pressed Enter to add second todo item on internal:attr=[placeholder="What needs to be done?"i]
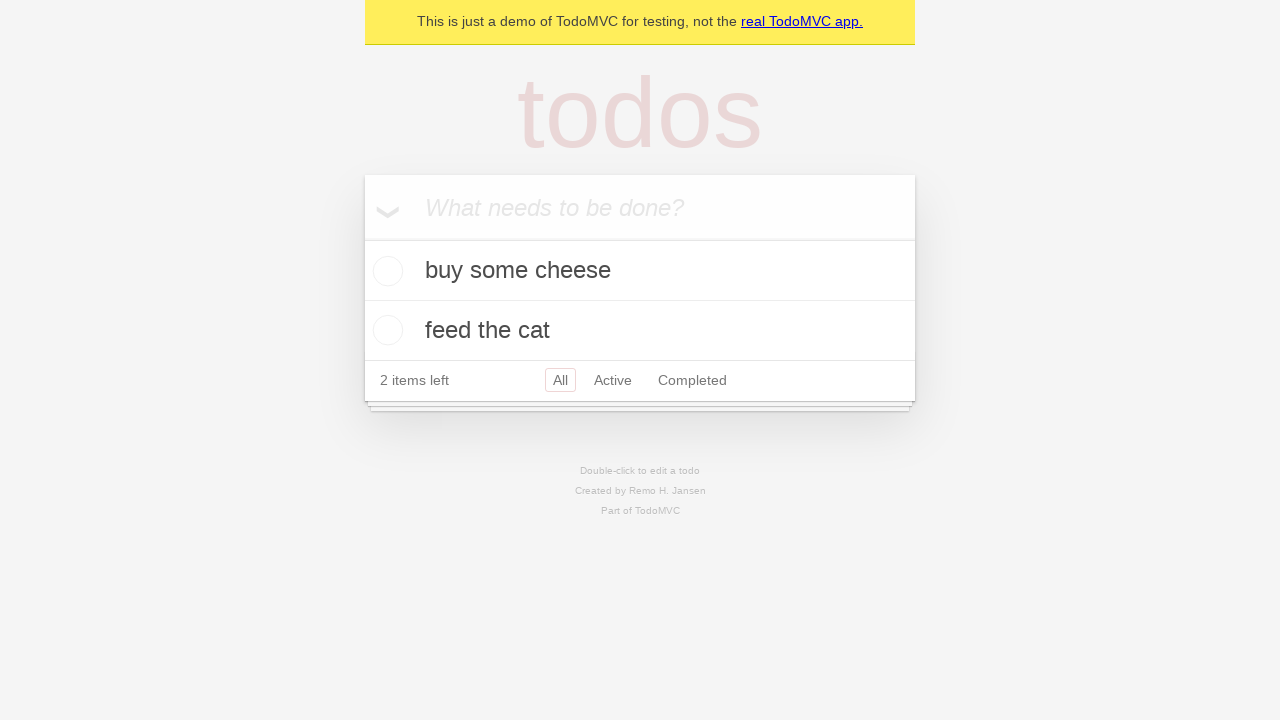

Filled input field with 'book a doctors appointment' on internal:attr=[placeholder="What needs to be done?"i]
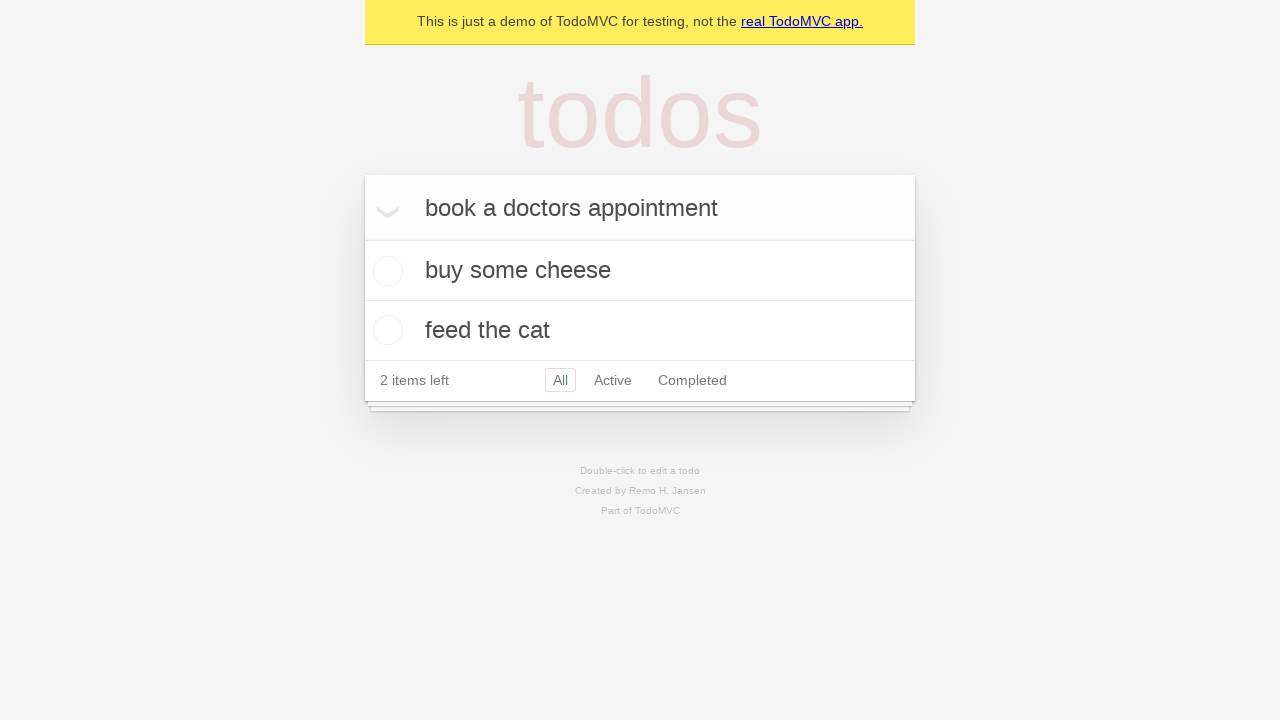

Pressed Enter to add third todo item on internal:attr=[placeholder="What needs to be done?"i]
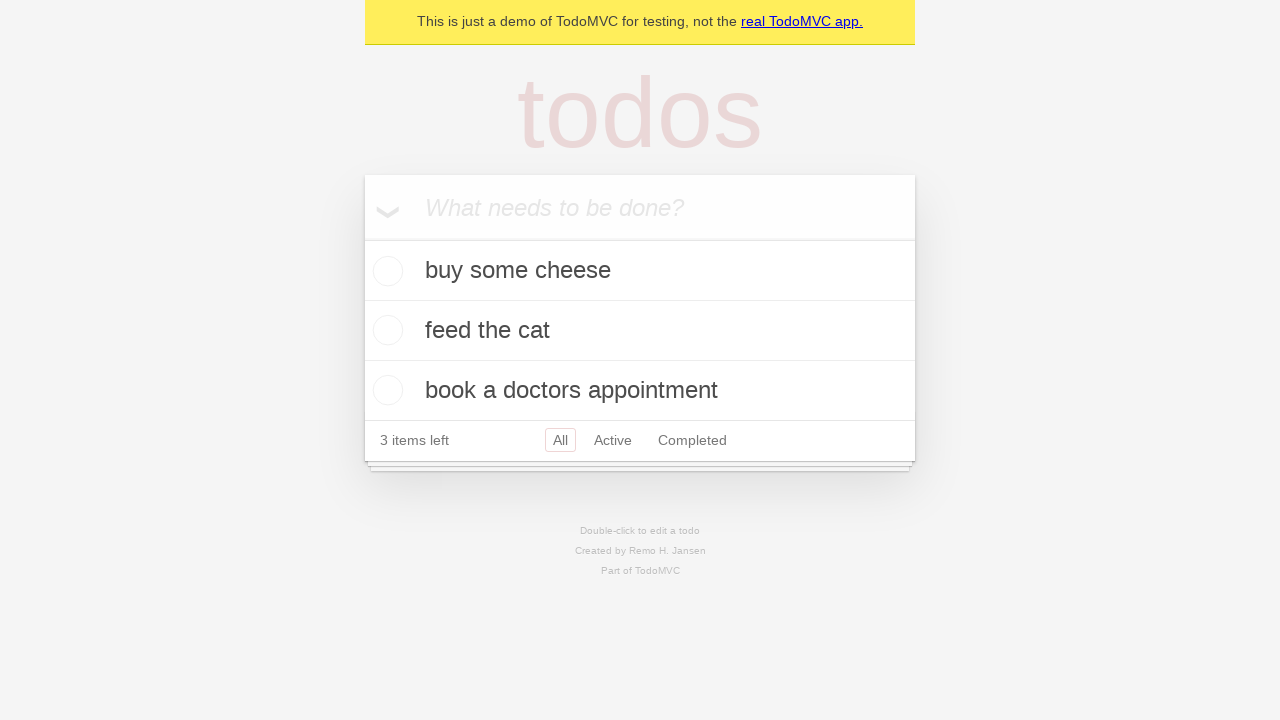

Checked the second todo item (feed the cat) at (385, 330) on internal:testid=[data-testid="todo-item"s] >> nth=1 >> internal:role=checkbox
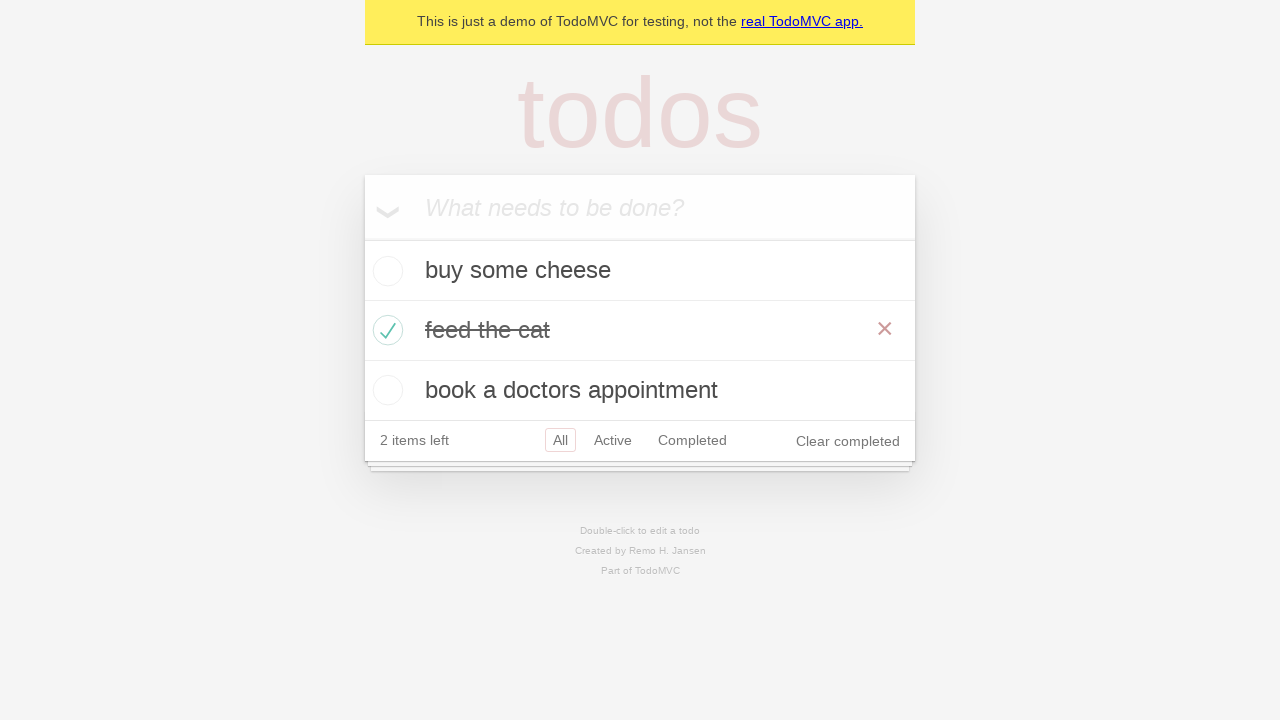

Clicked 'Clear completed' button to remove completed items at (848, 441) on internal:role=button[name="Clear completed"i]
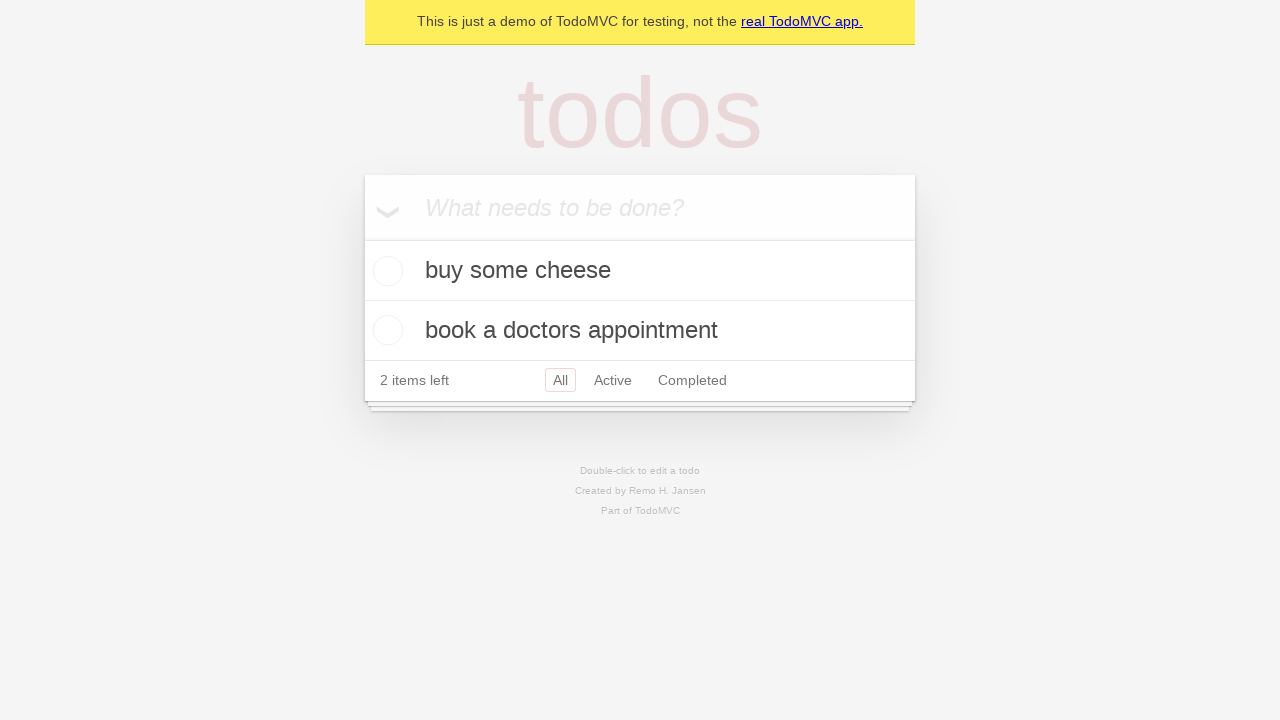

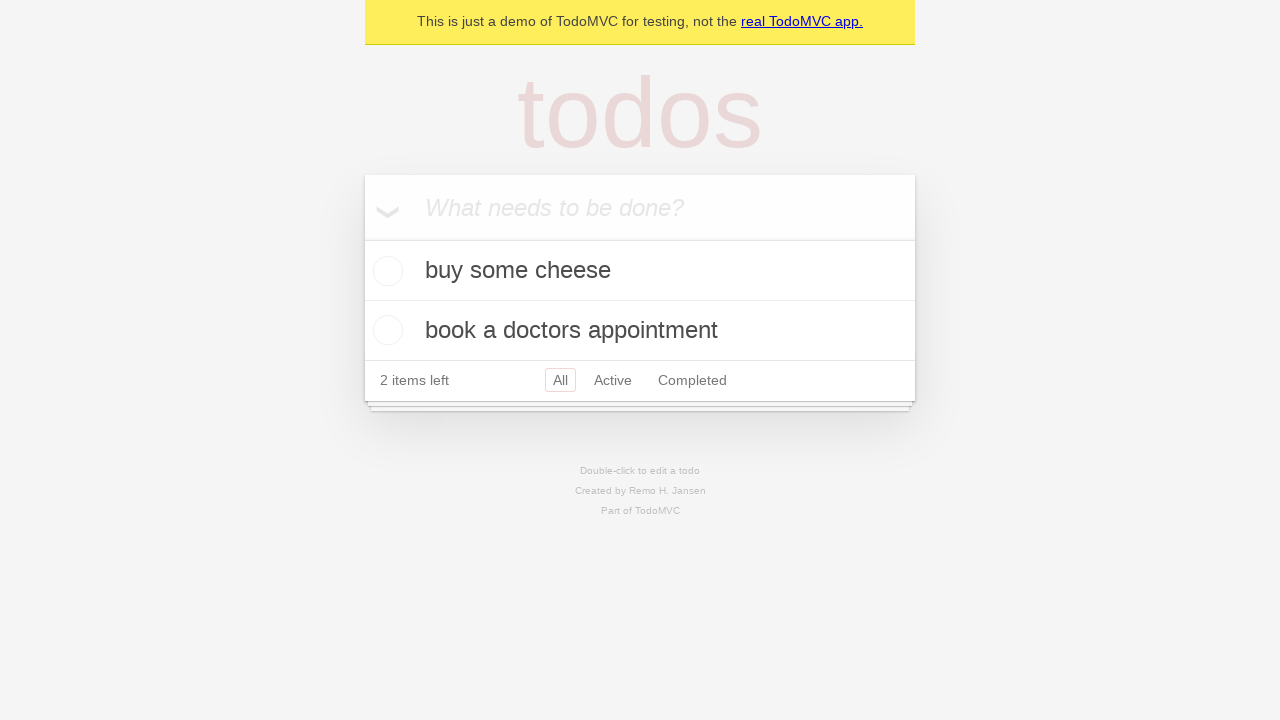